Navigates to DemoBlaze e-commerce site, scrolls down the page, clicks on the Laptops category, and verifies that a product with a specific price is displayed.

Starting URL: https://demoblaze.com/#

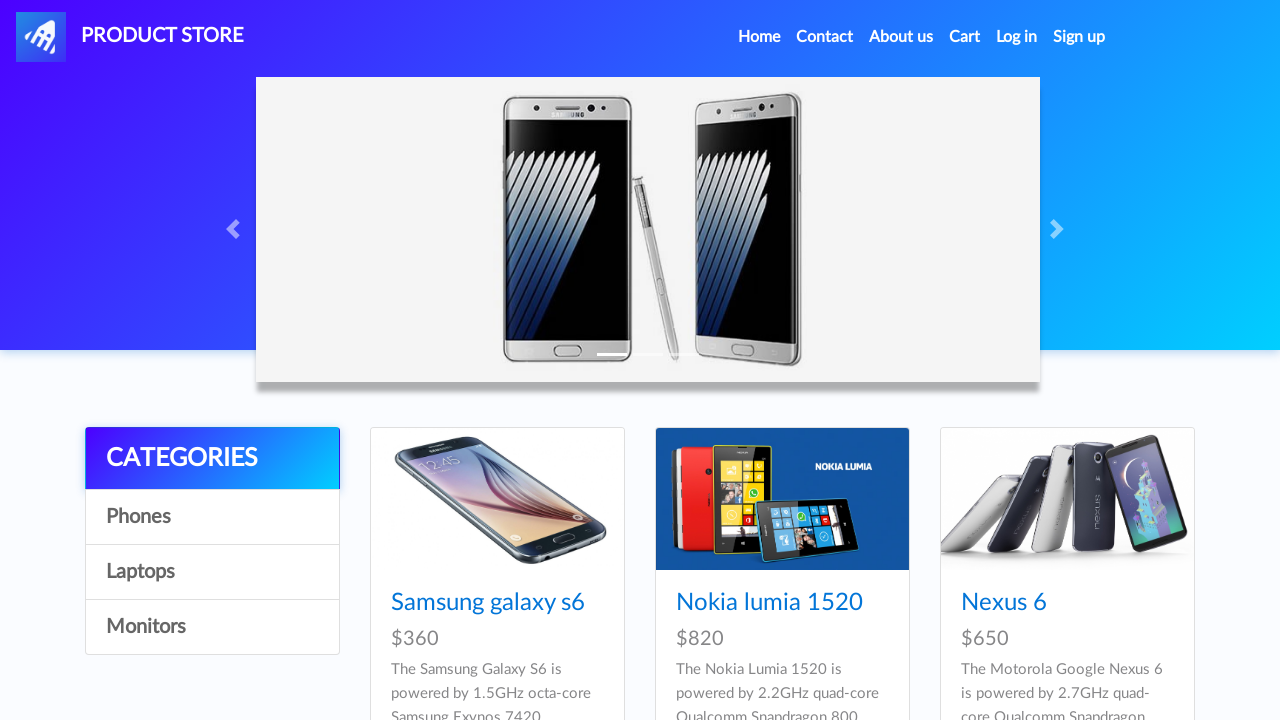

Navigated to DemoBlaze e-commerce site
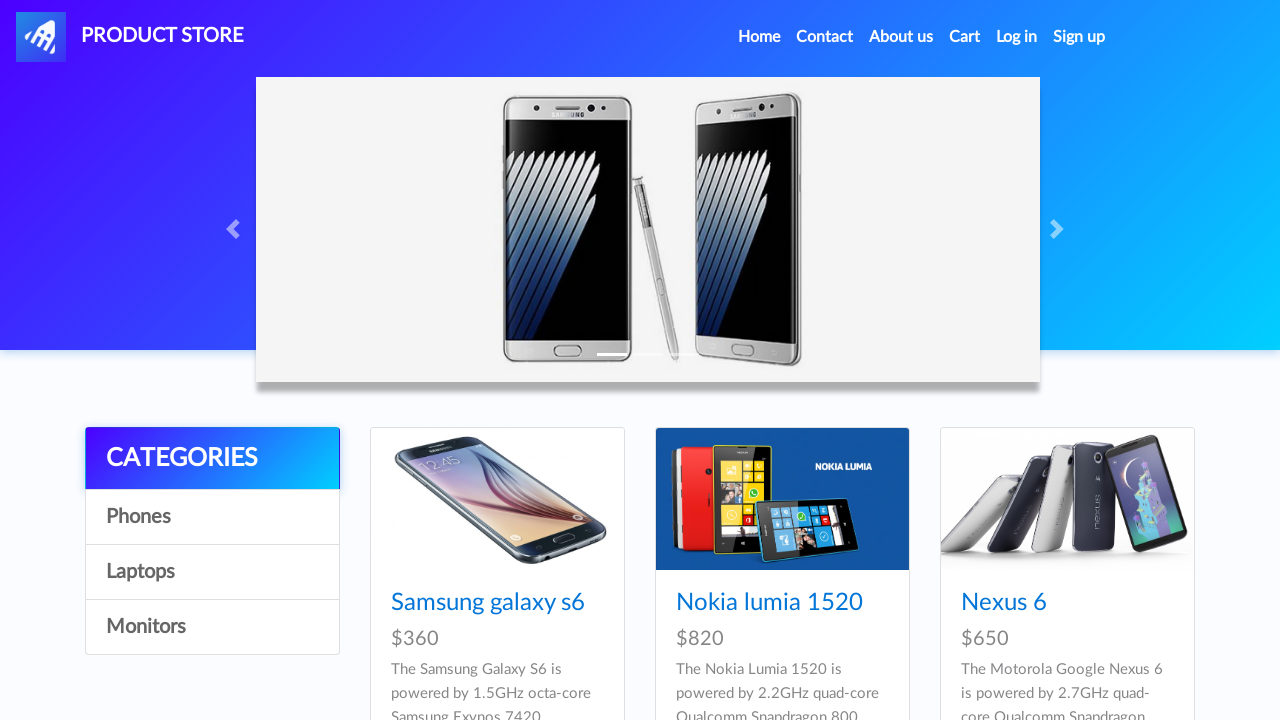

Scrolled down the page
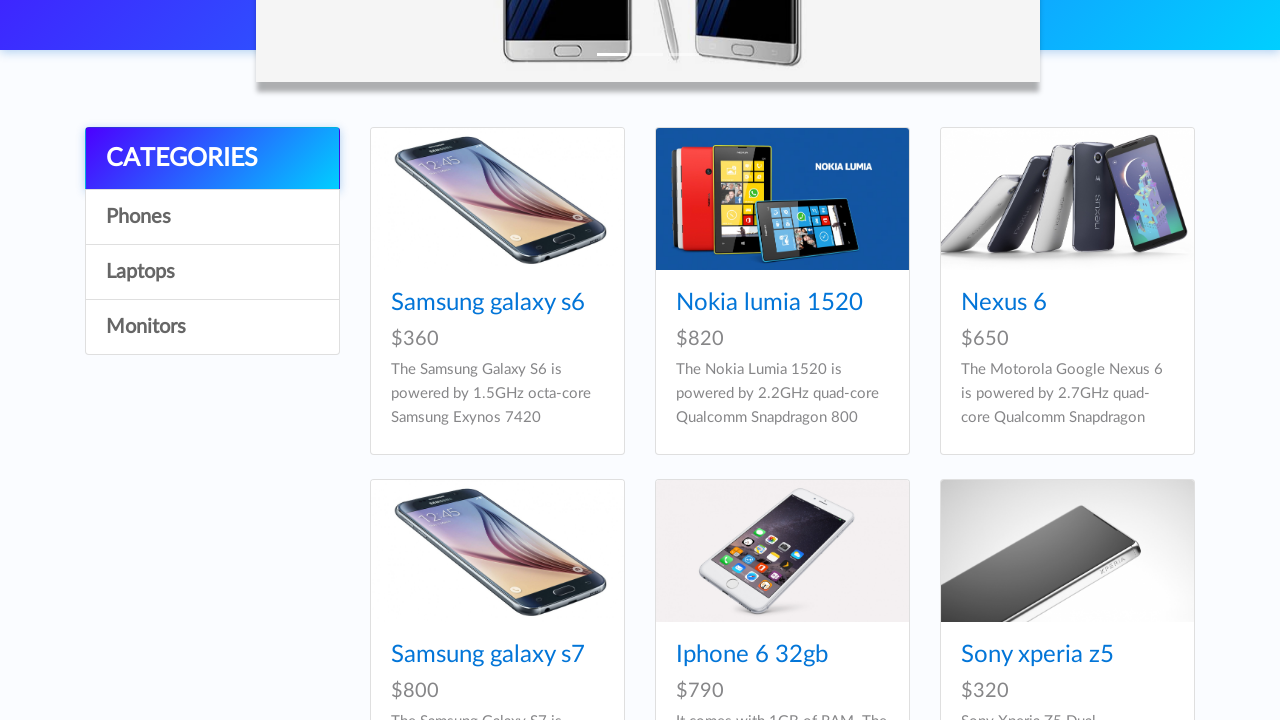

Clicked on Laptops category at (212, 272) on text=Laptops
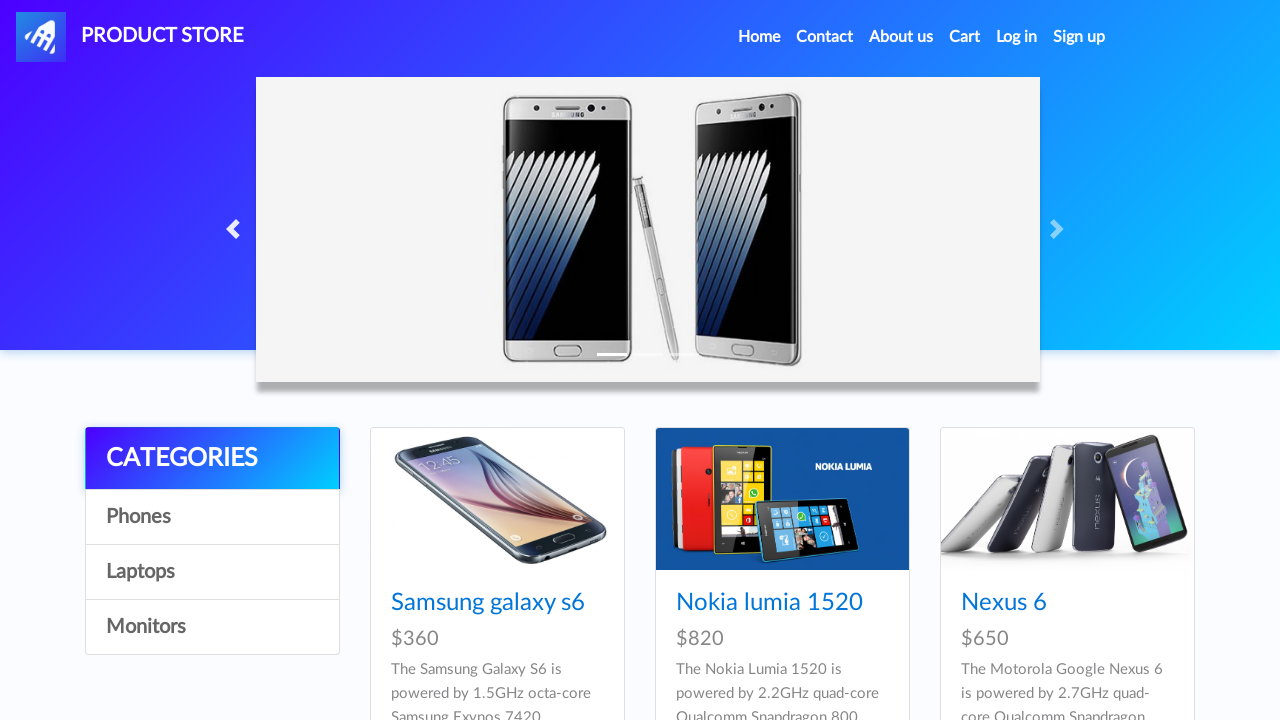

Verified product with price $790 is displayed
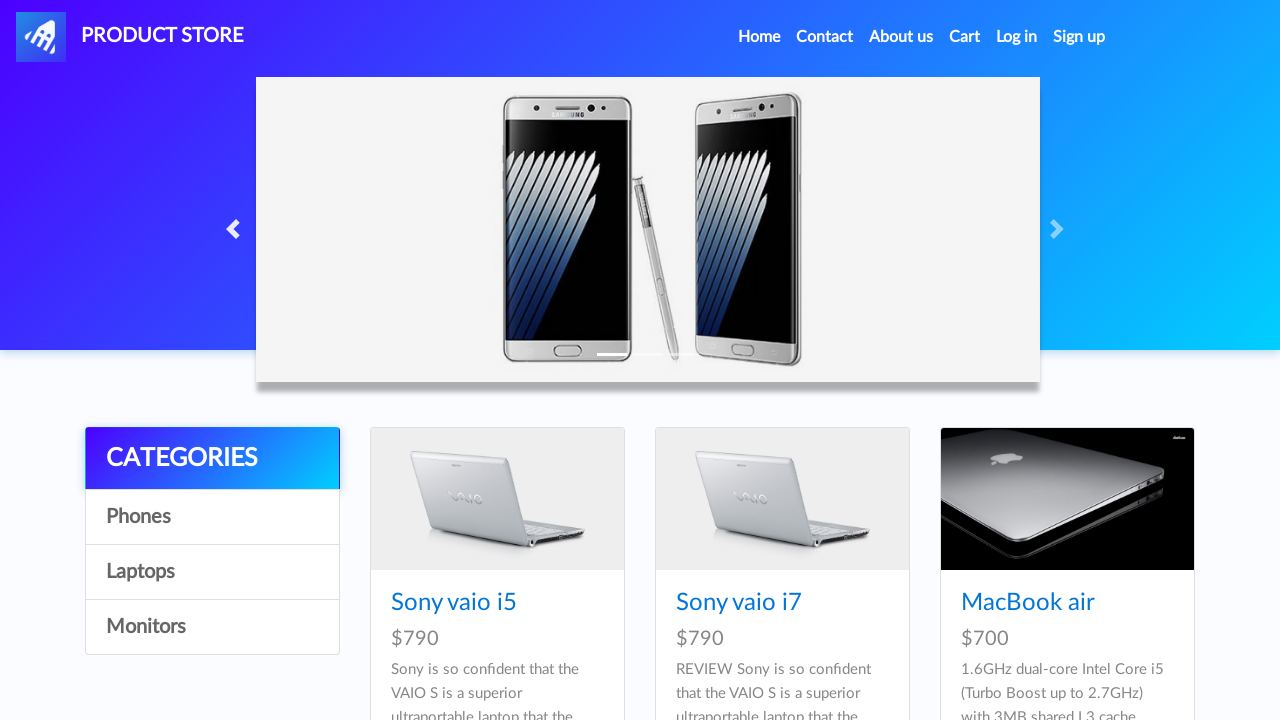

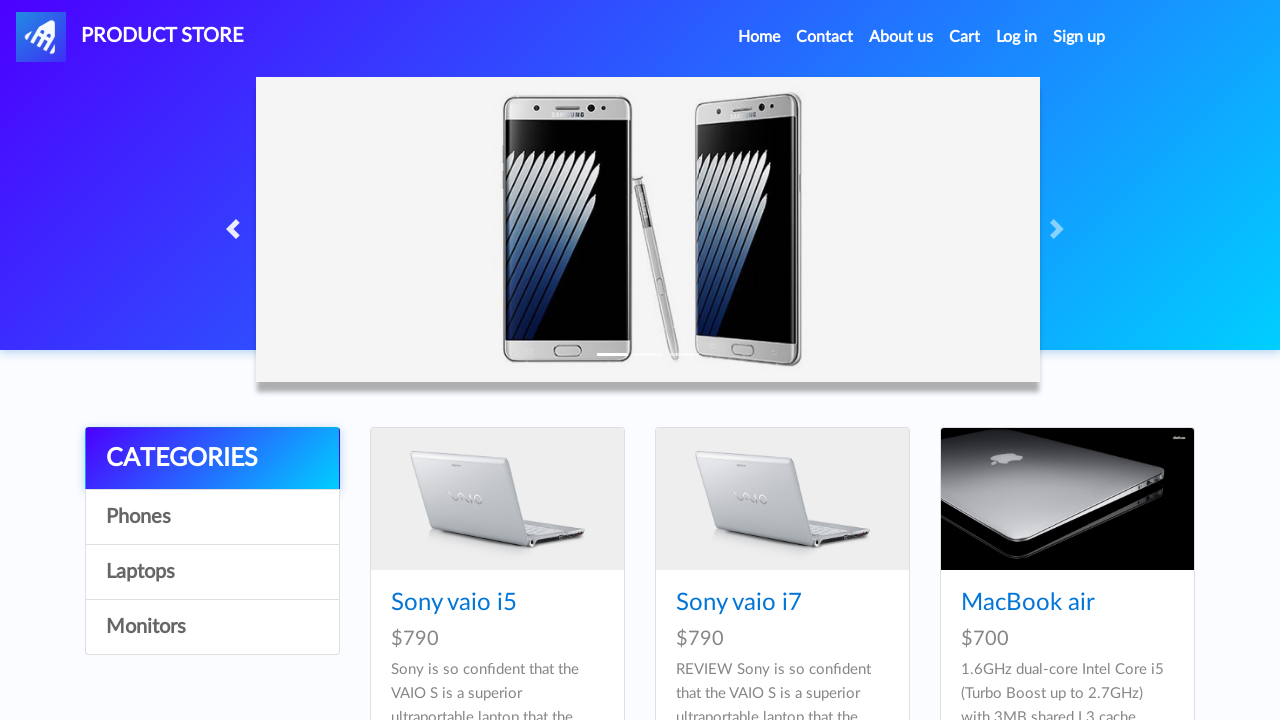